Tests dynamic loading functionality by clicking a start button, waiting for a loading indicator to disappear, and verifying the loaded content is displayed

Starting URL: https://the-internet.herokuapp.com/dynamic_loading/2

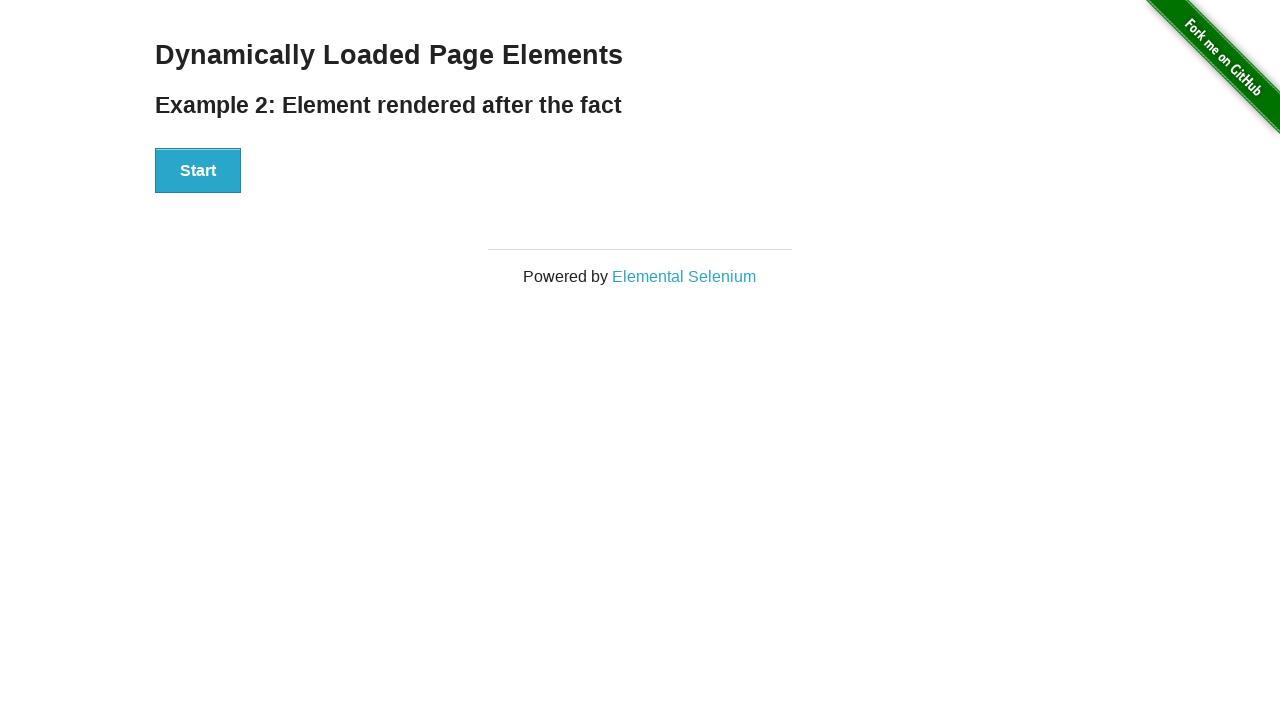

Clicked start button to trigger dynamic loading at (198, 171) on xpath=//div[@id='start']/button
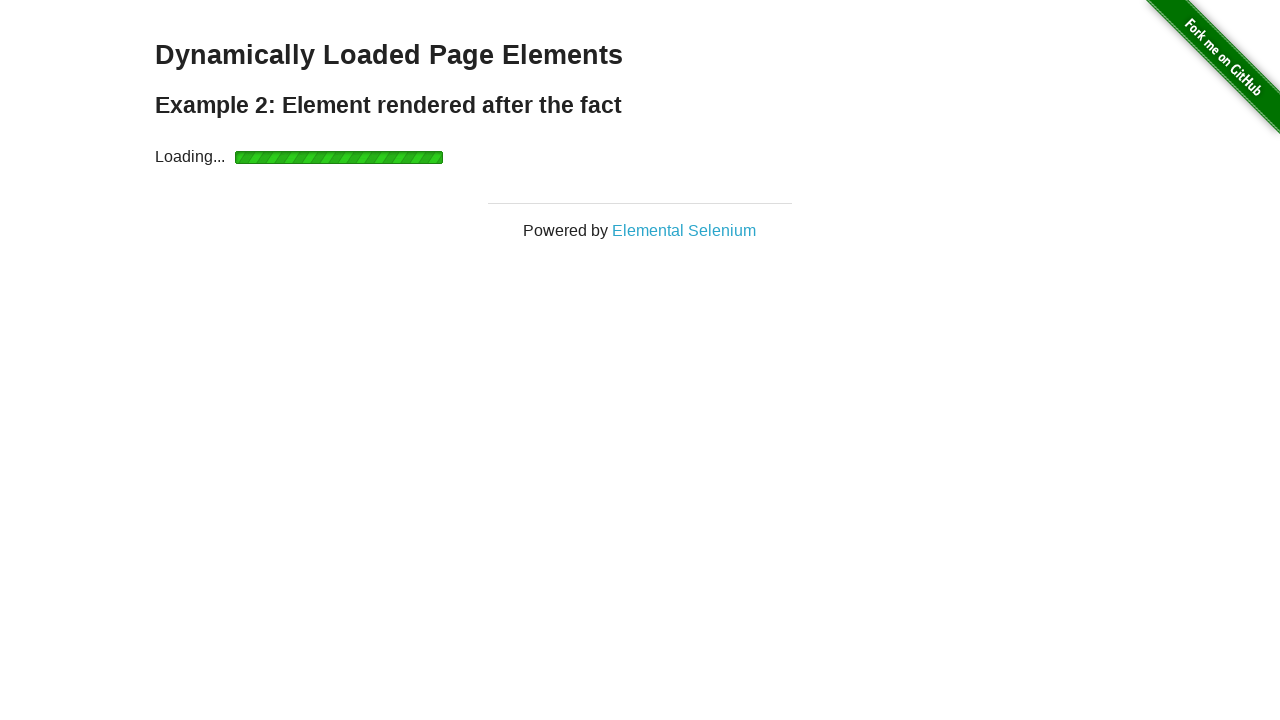

Loading indicator disappeared
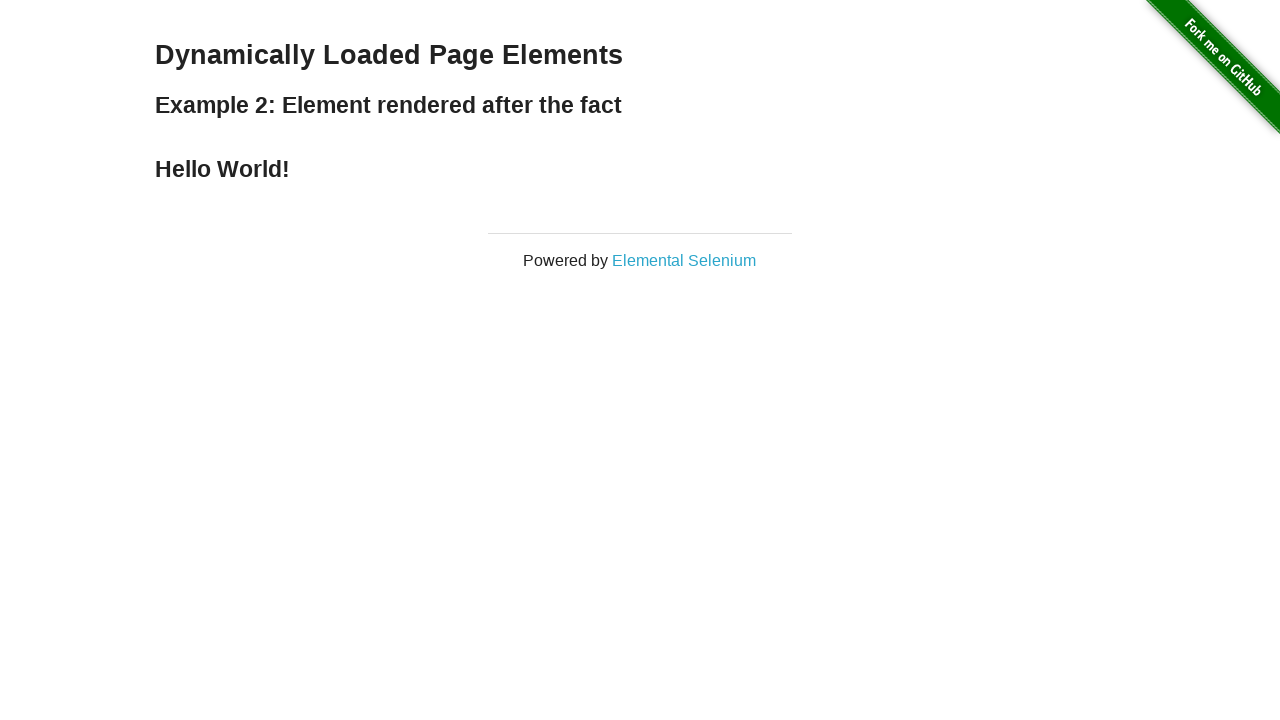

Finish text loaded and is visible
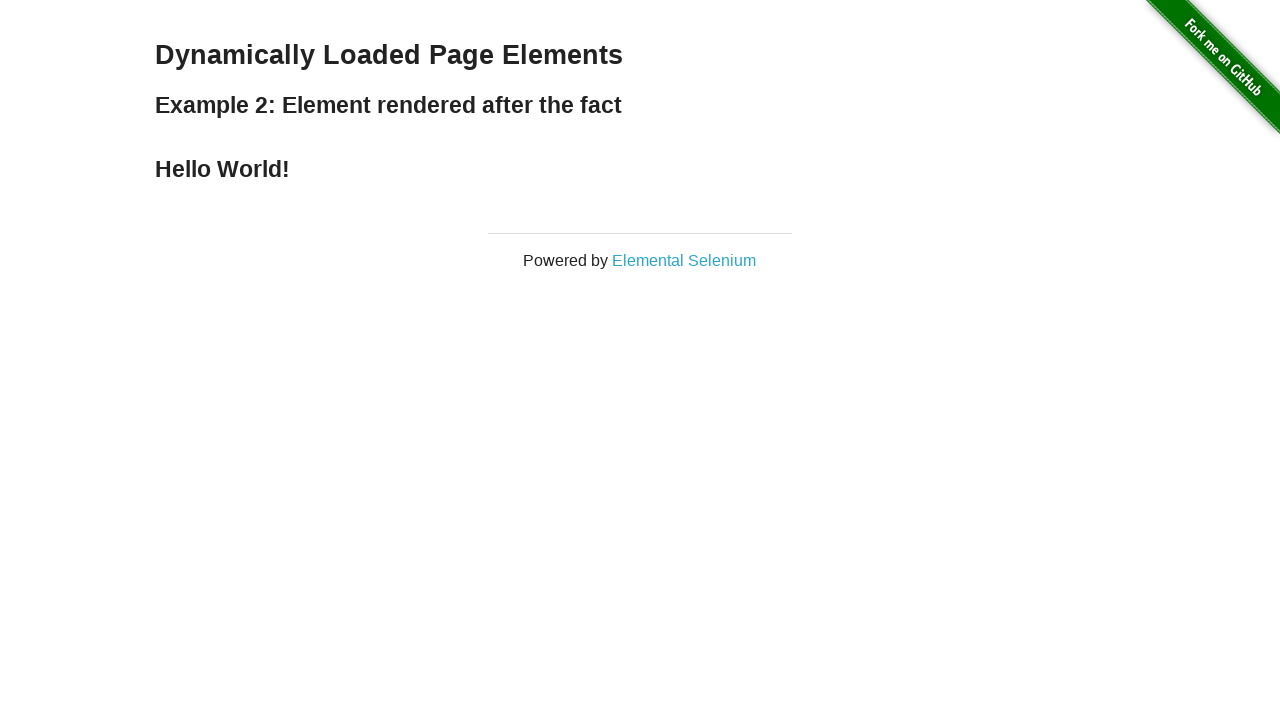

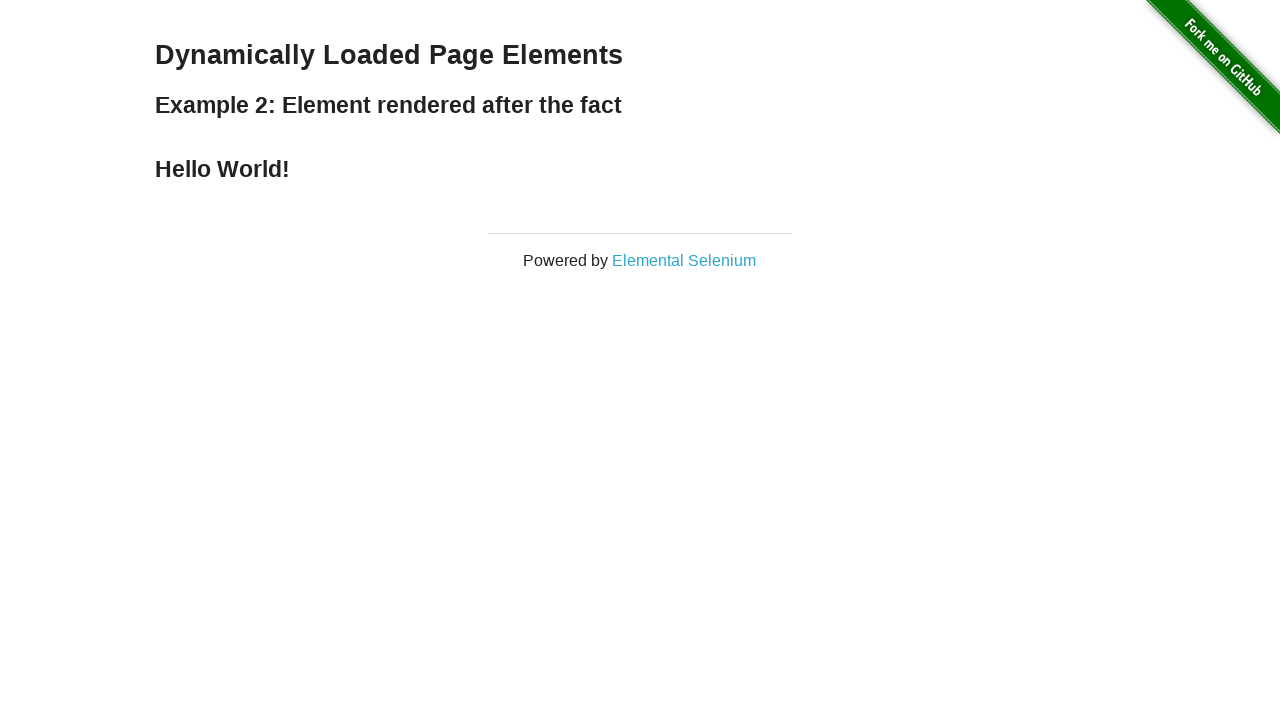